Tests window switching functionality by clicking a link that opens a new window, extracting text from the new window, and using that information back in the original window

Starting URL: https://rahulshettyacademy.com/loginpagePractise/

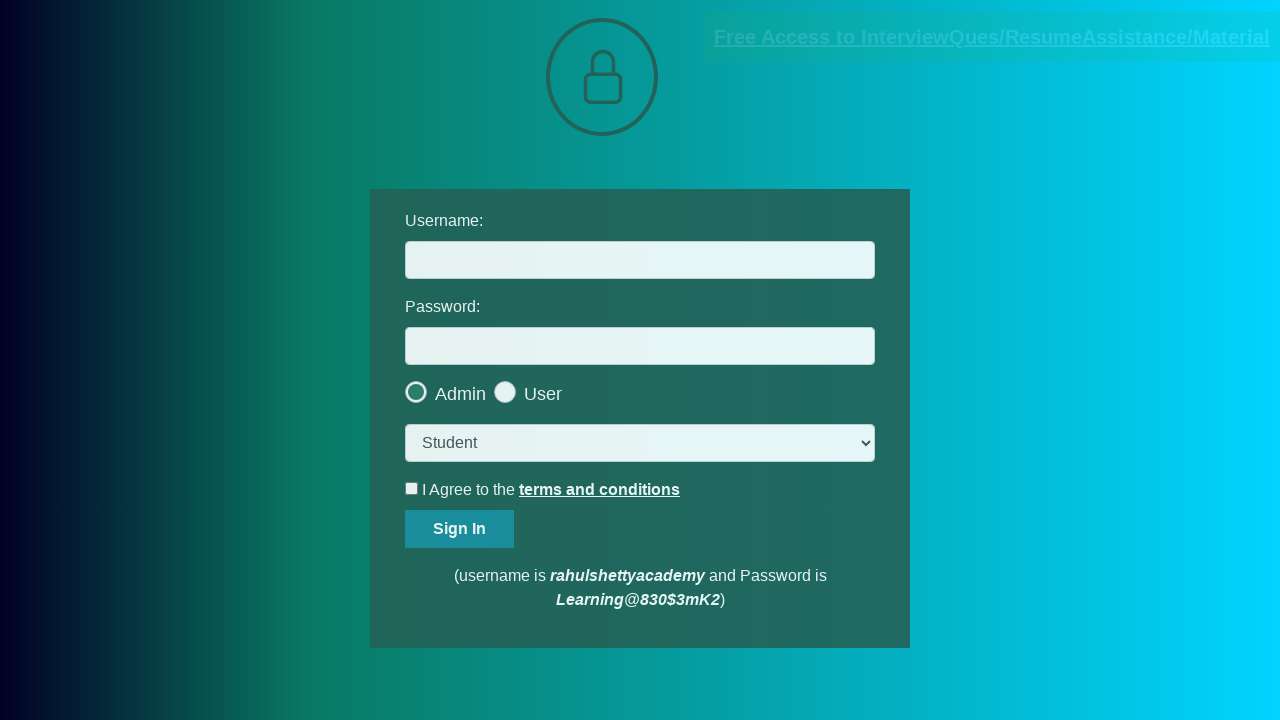

Clicked link that opens new window/tab at (992, 37) on a.blinkingText
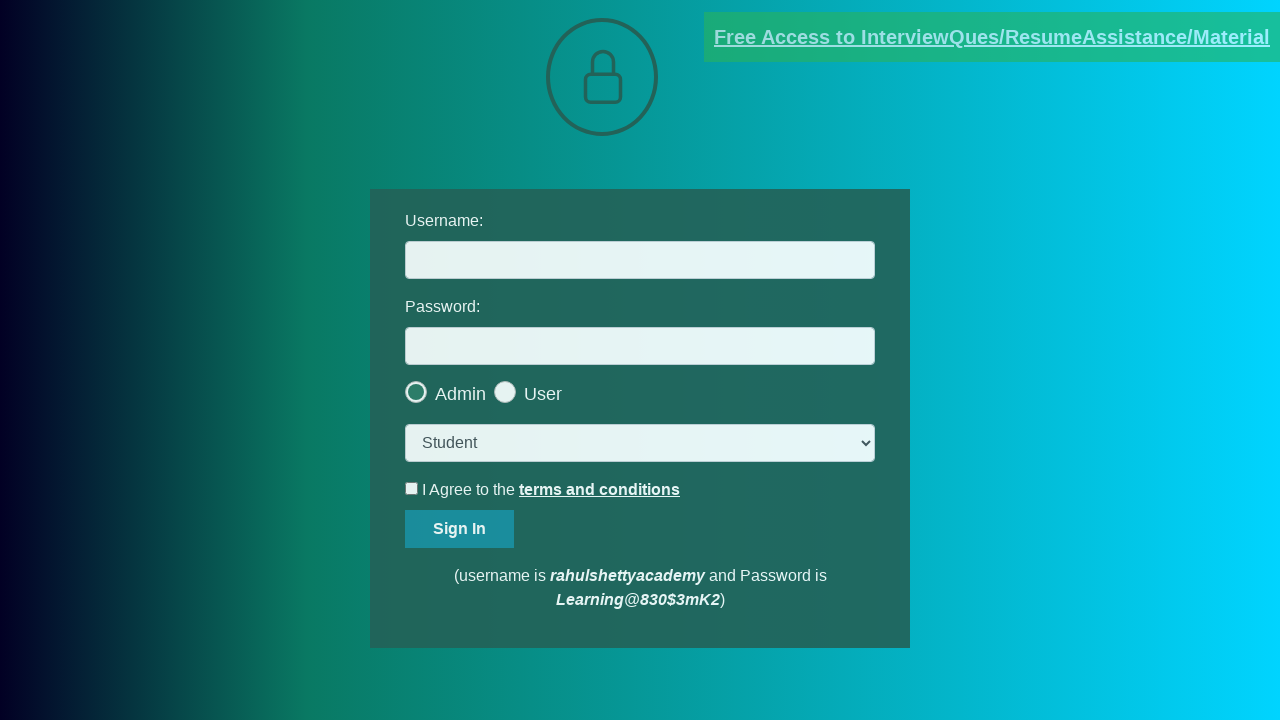

New window/tab opened and captured
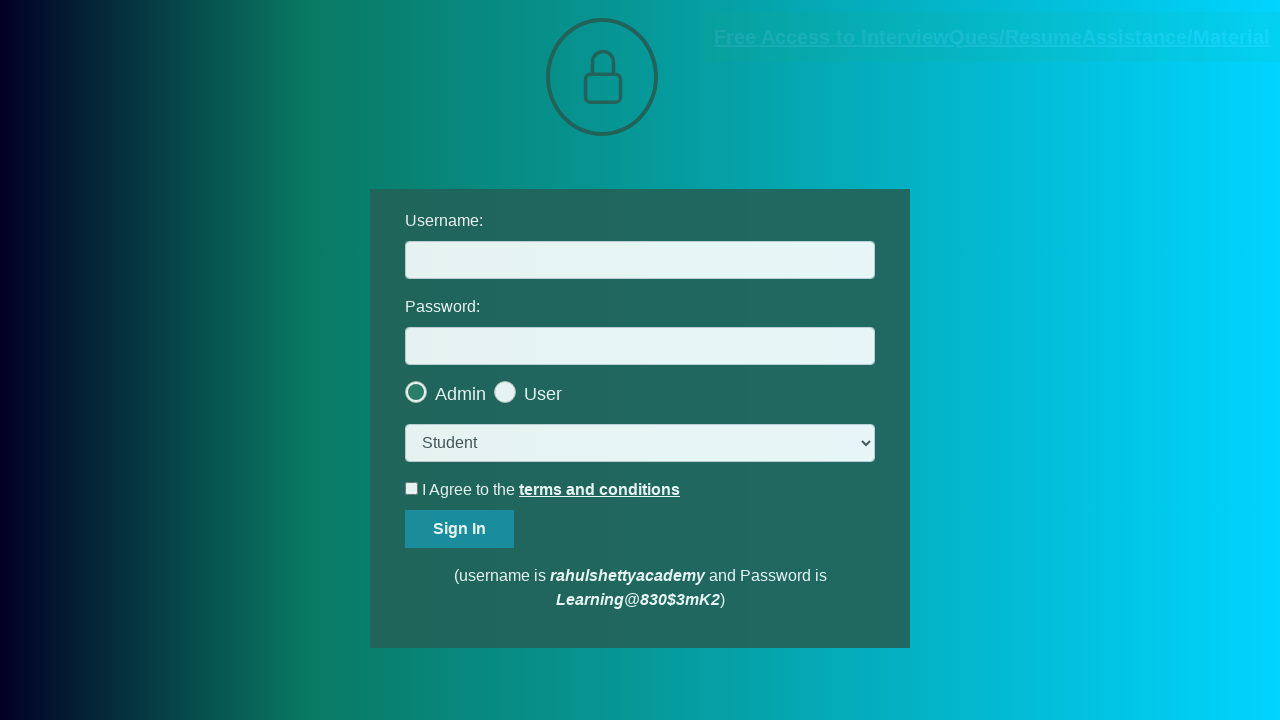

Waited for email text element to load in new window
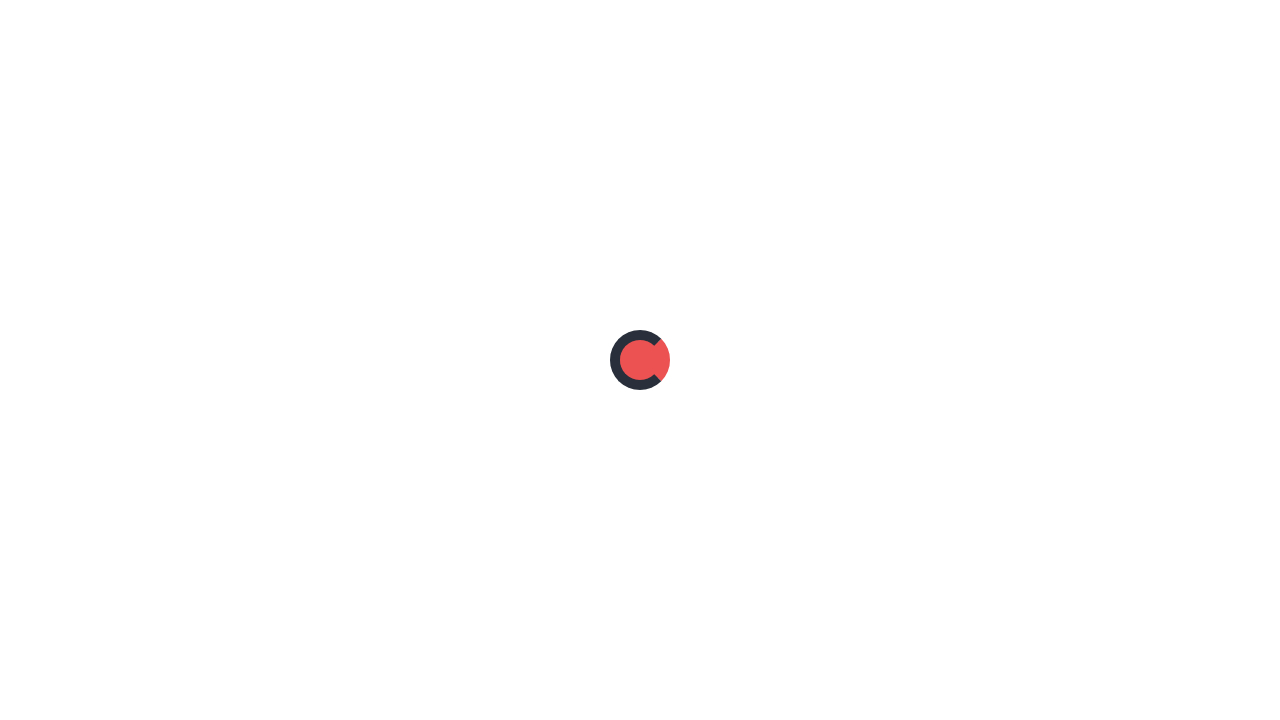

Extracted full text containing email address from new window
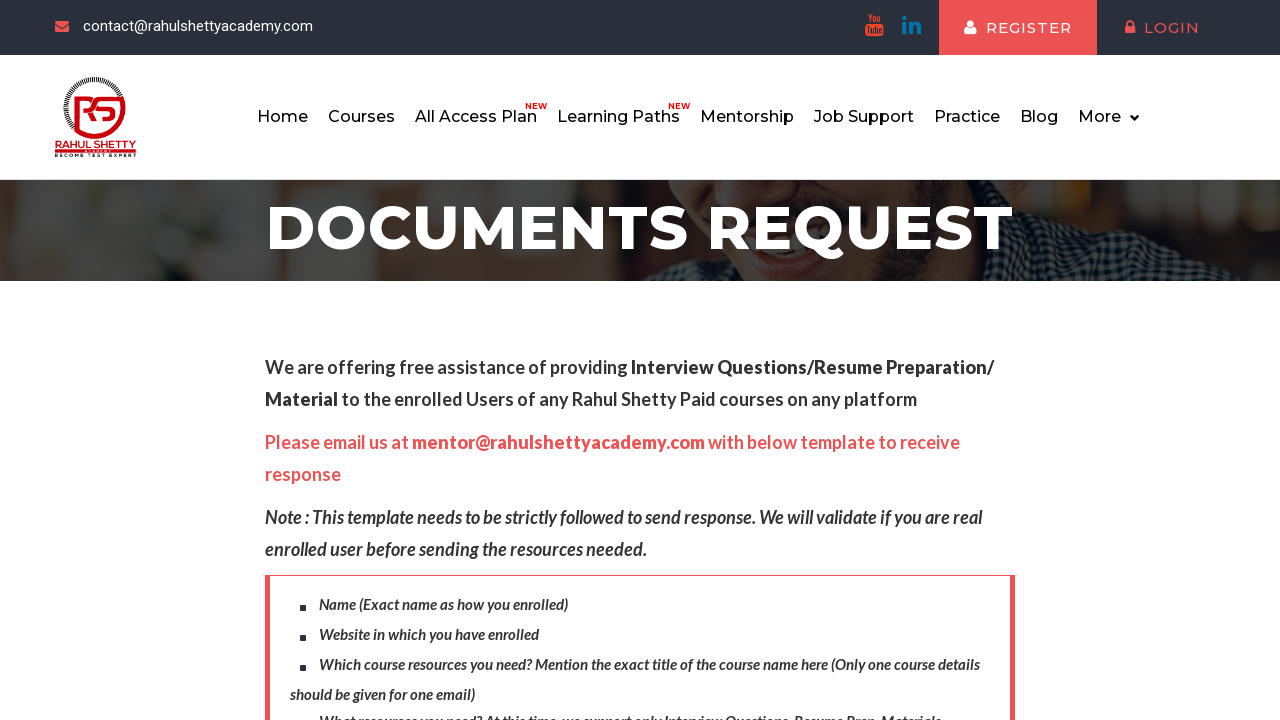

Parsed email address from text: mentor@rahulshettyacademy.com
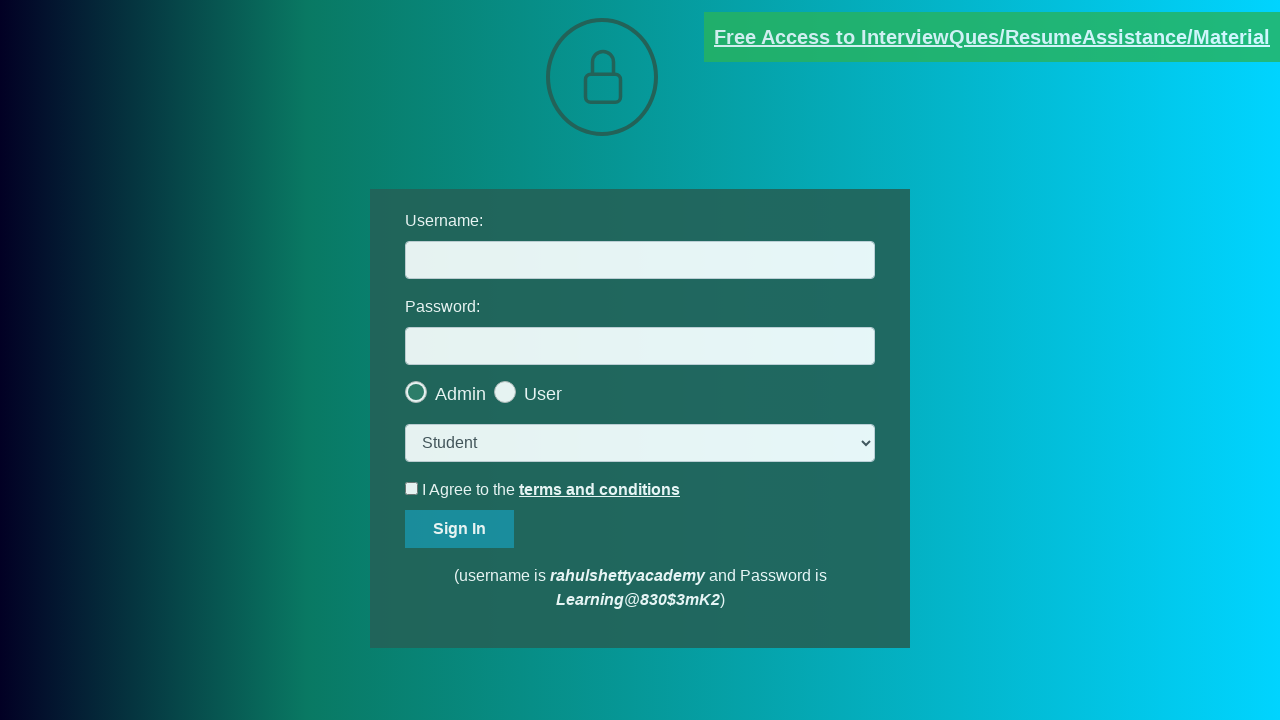

Filled username field with extracted email: mentor@rahulshettyacademy.com on input#username
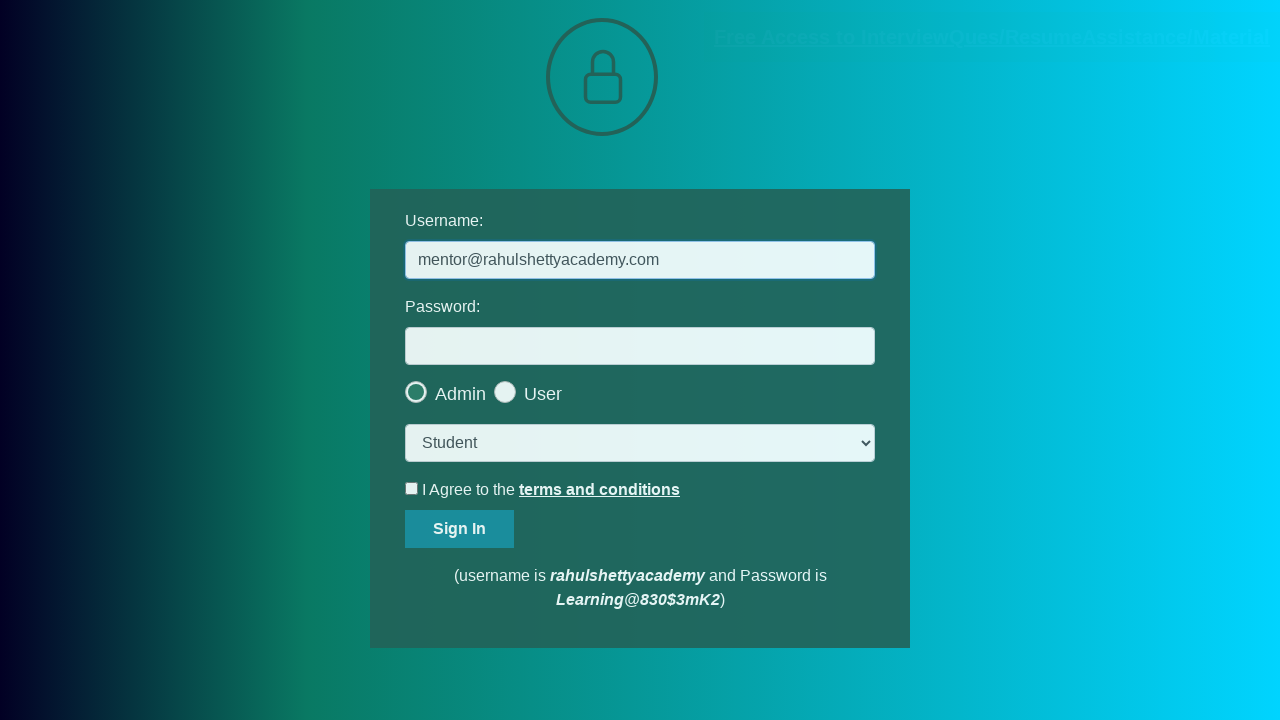

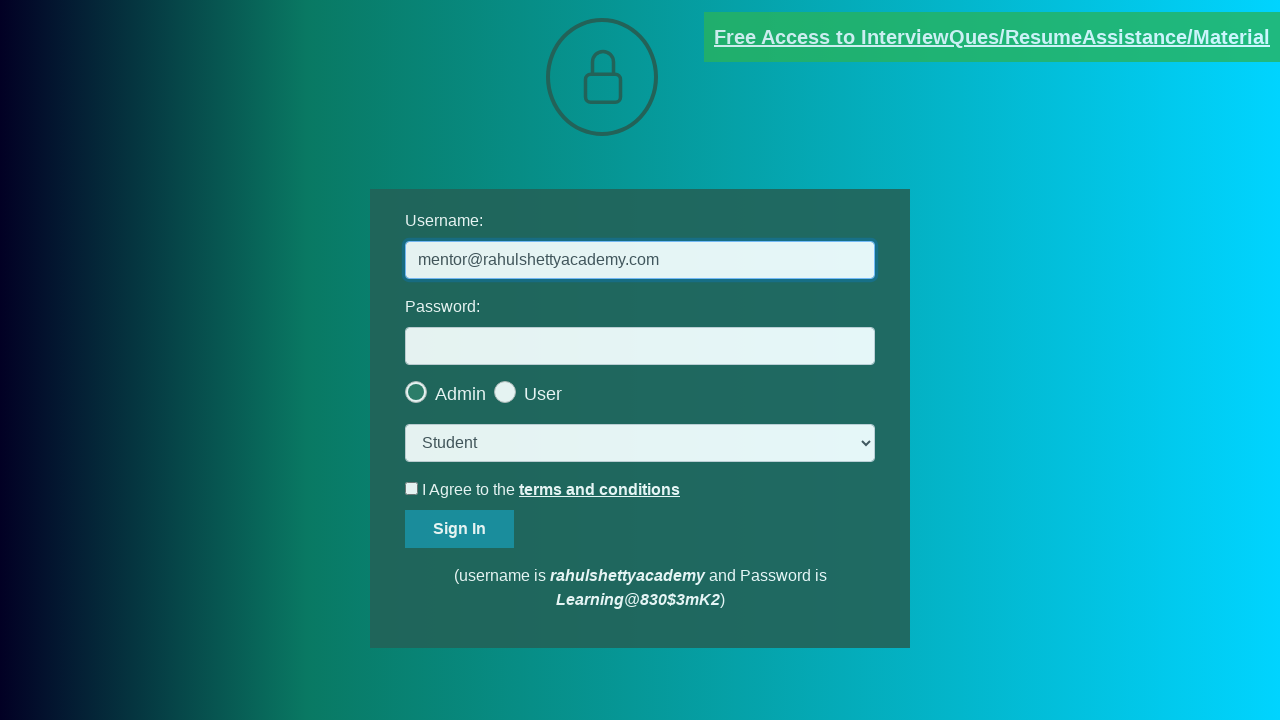